Navigates to a page with HTML tables, scrolls to a specific table section, and interacts with table data

Starting URL: https://ultimateqa.com/simple-html-elements-for-automation/

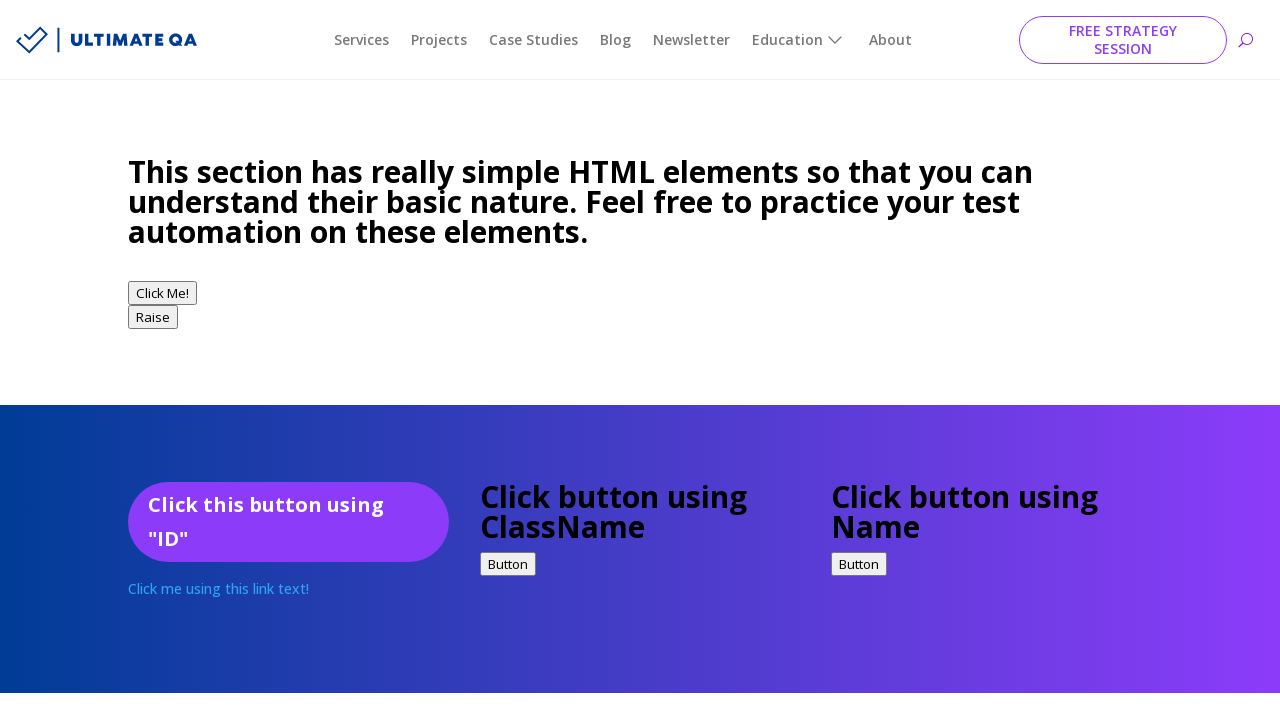

Located heading 'HTML Table with unique id'
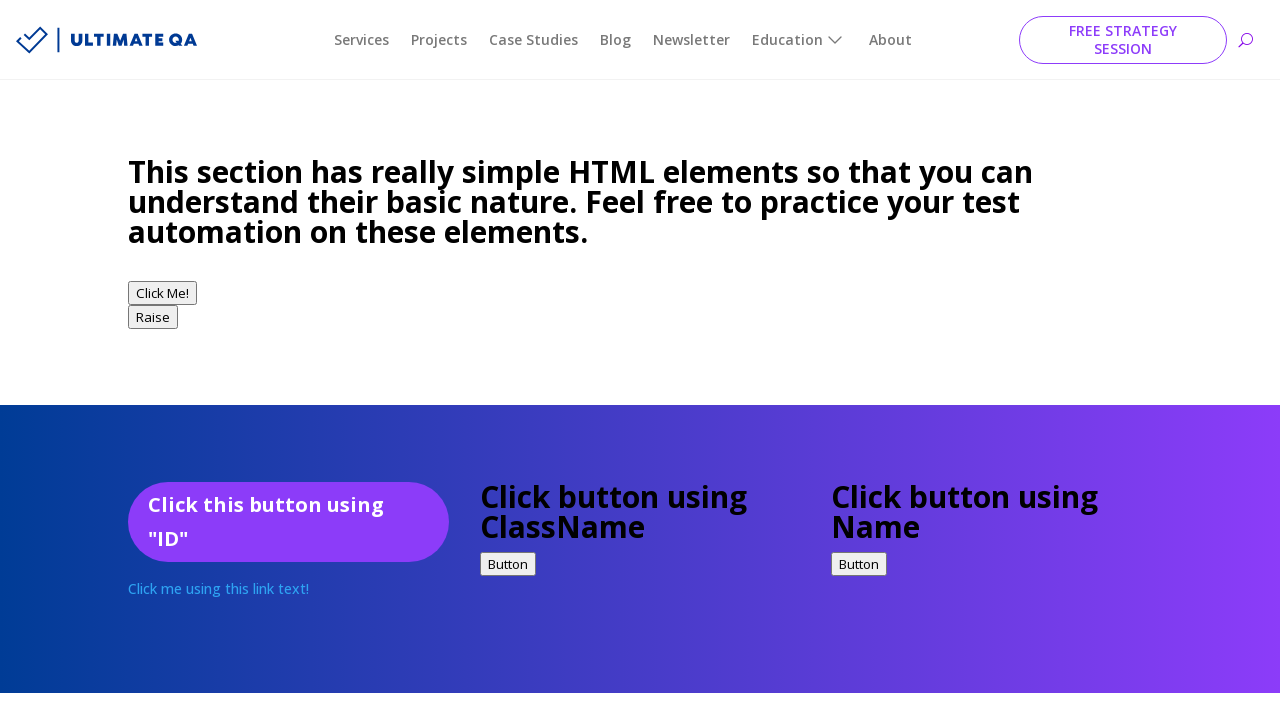

Scrolled to 'HTML Table with unique id' heading
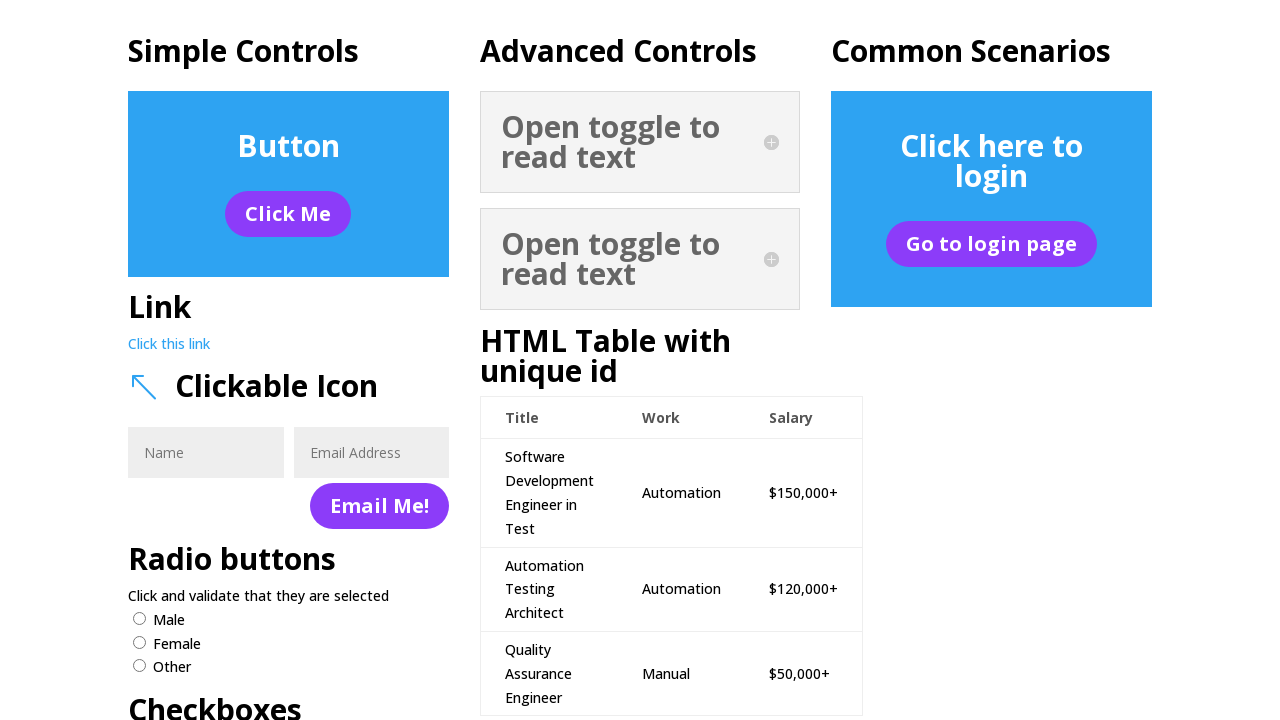

Retrieved all table elements from the specific div
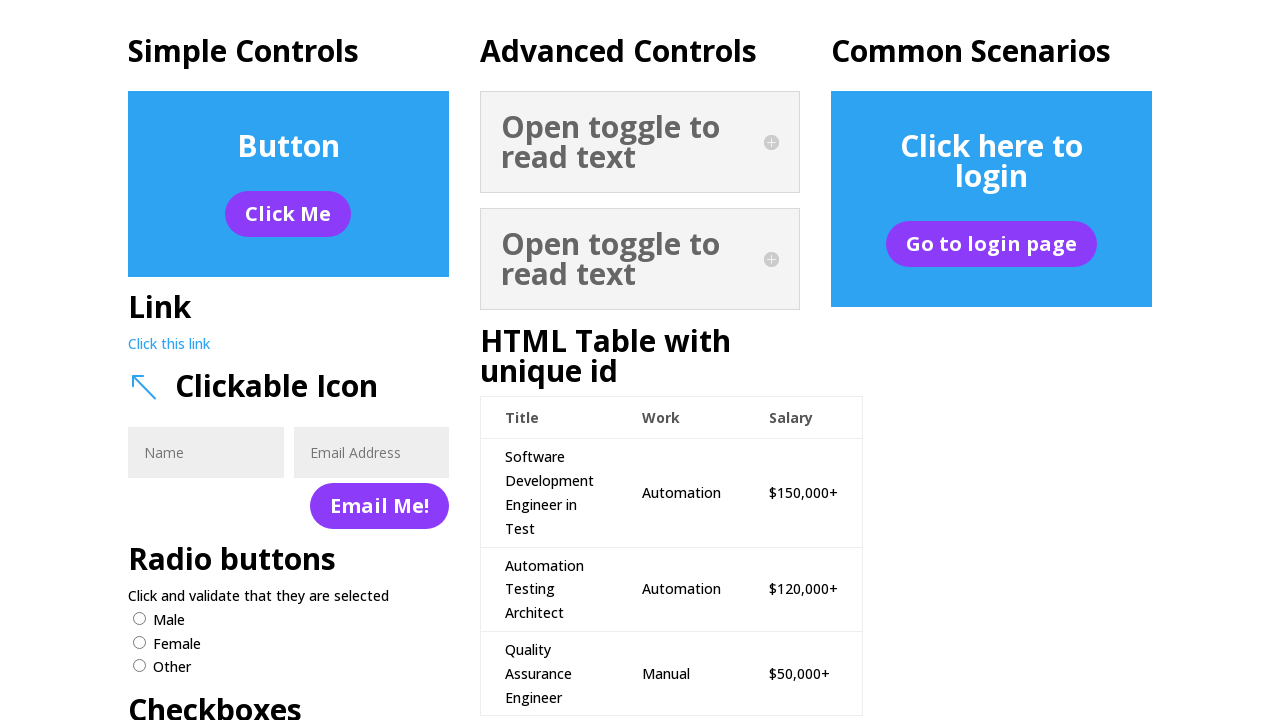

Verified that table data is present (count: 1)
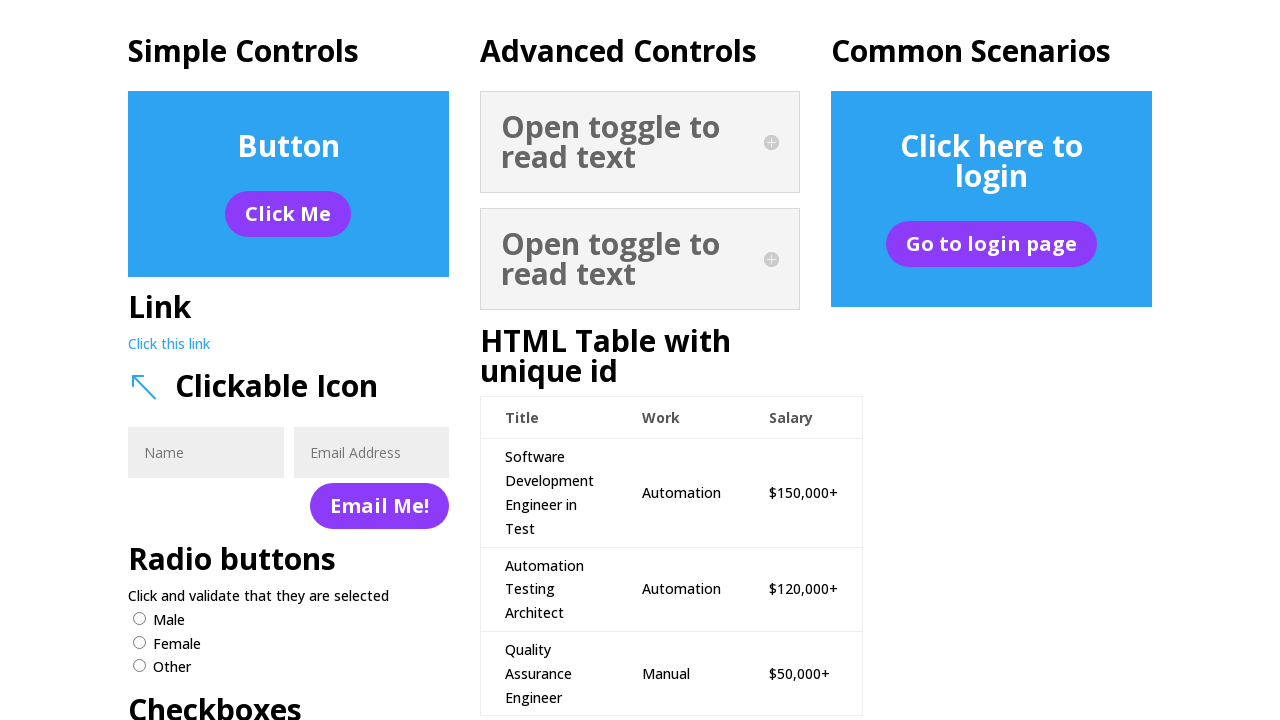

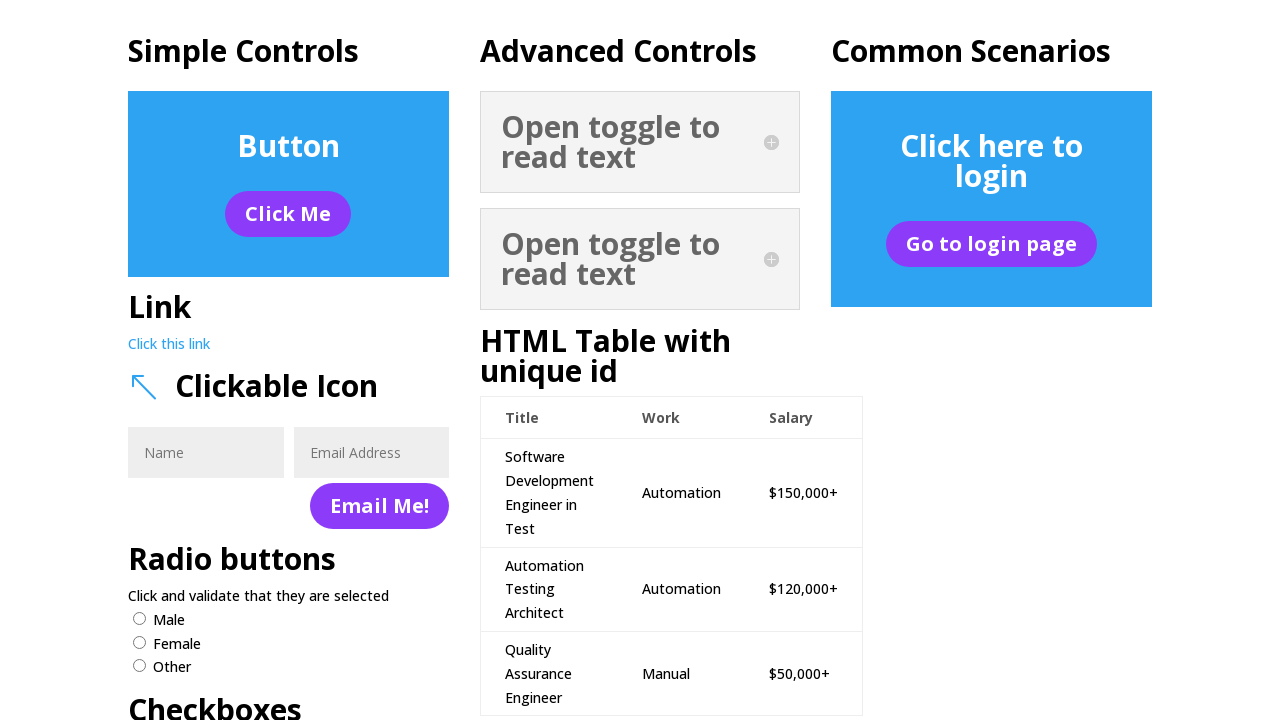